Tests selecting multiple options from a multi-select dropdown by choosing 'ginger' and 'paprika'

Starting URL: https://kitchen.applitools.com/ingredients/select

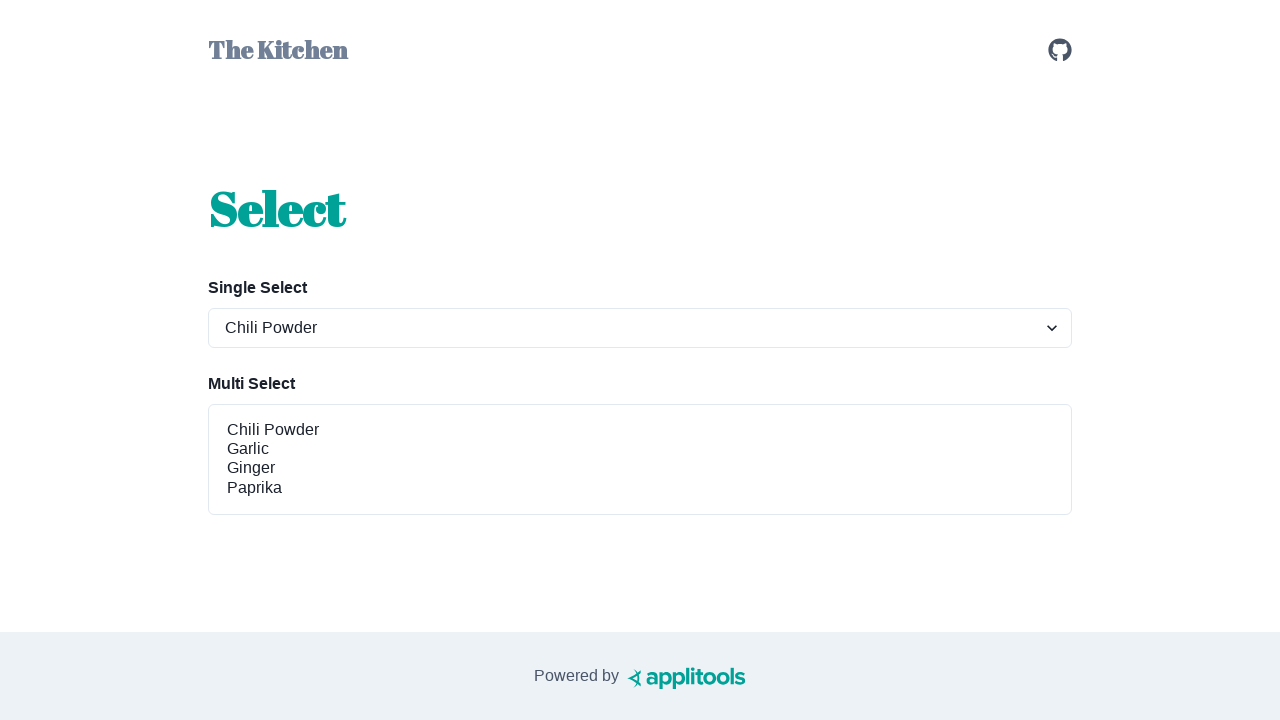

Selected 'ginger' and 'paprika' from the multi-select dropdown on #spices-select-multi
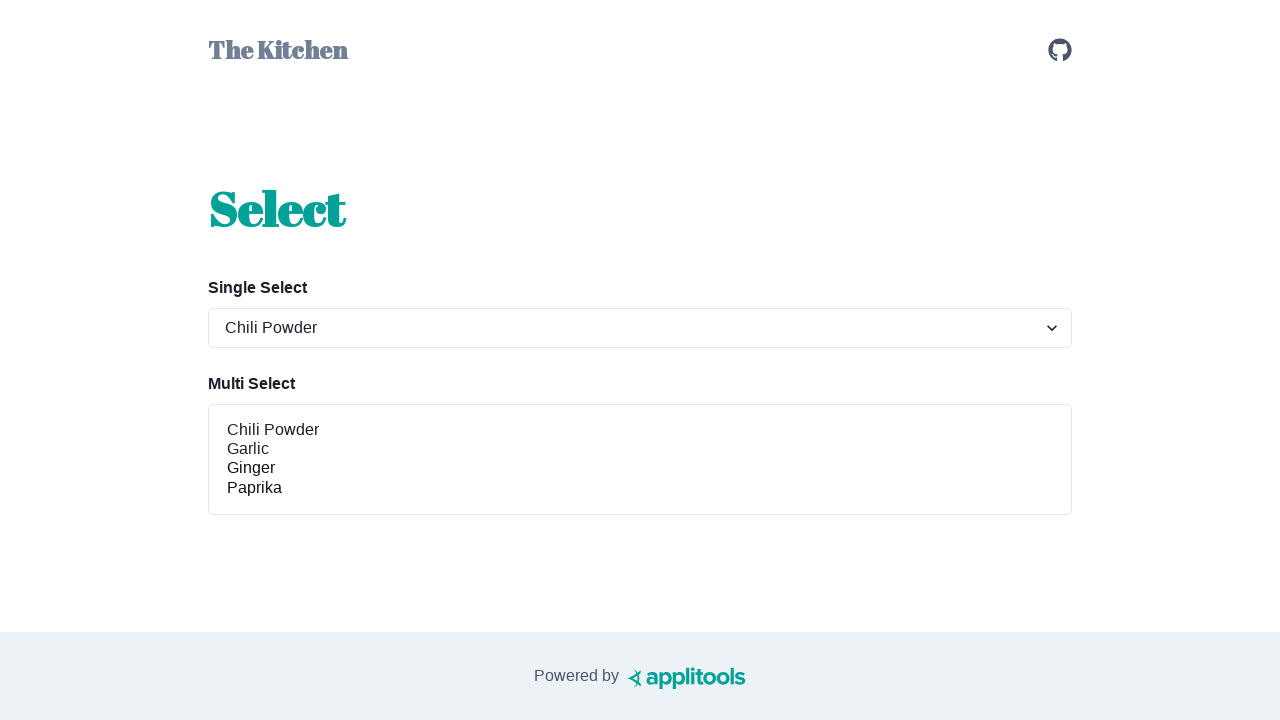

Retrieved all checked options from the multi-select dropdown
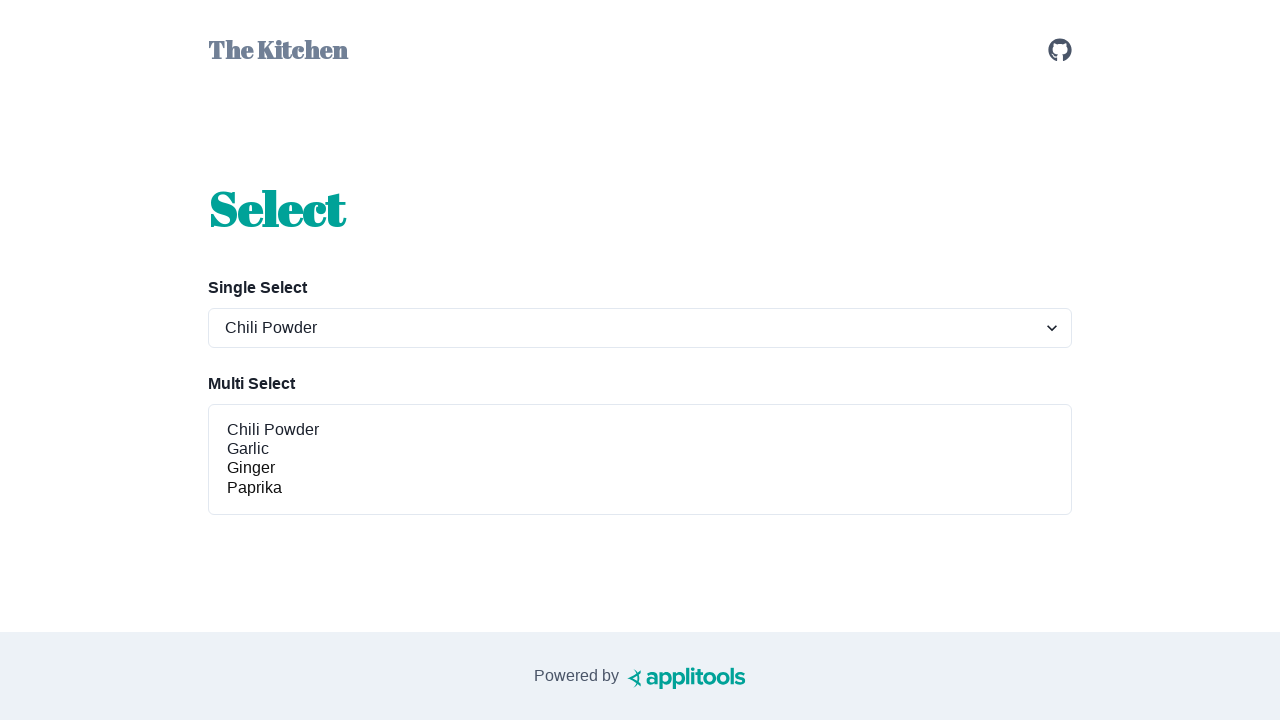

Verified that 'ginger' is in the selected options
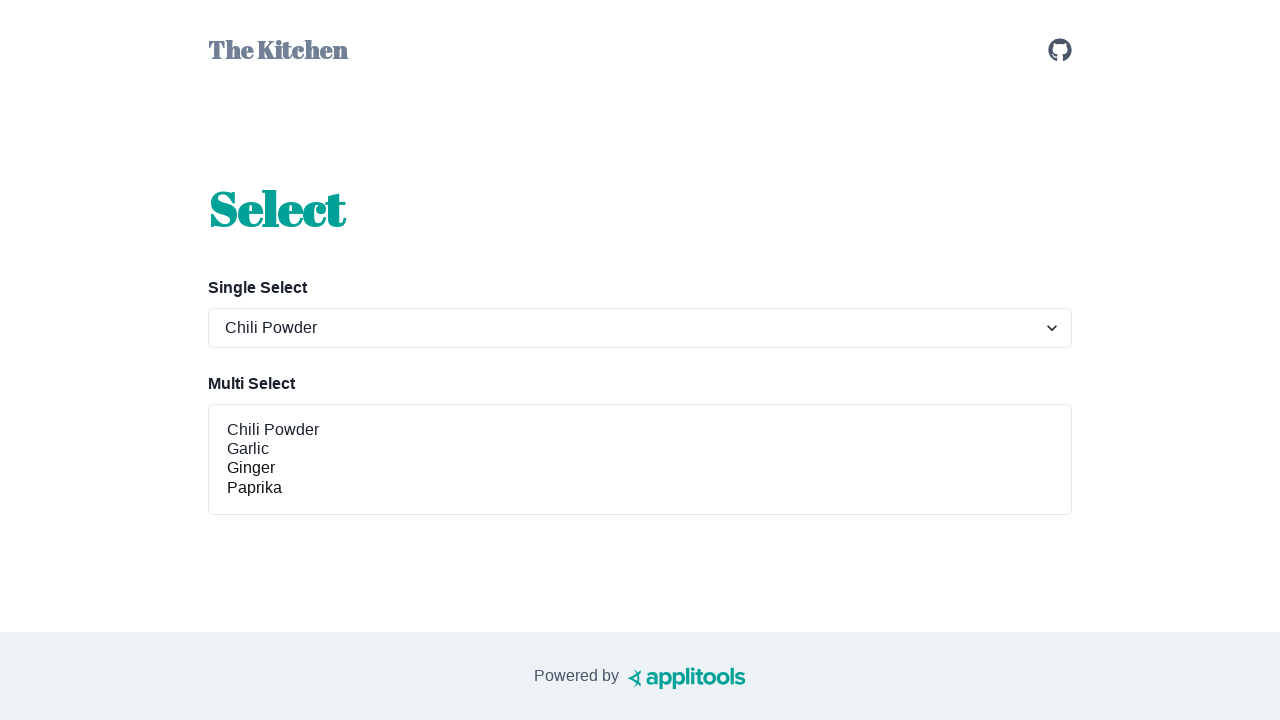

Verified that 'paprika' is in the selected options
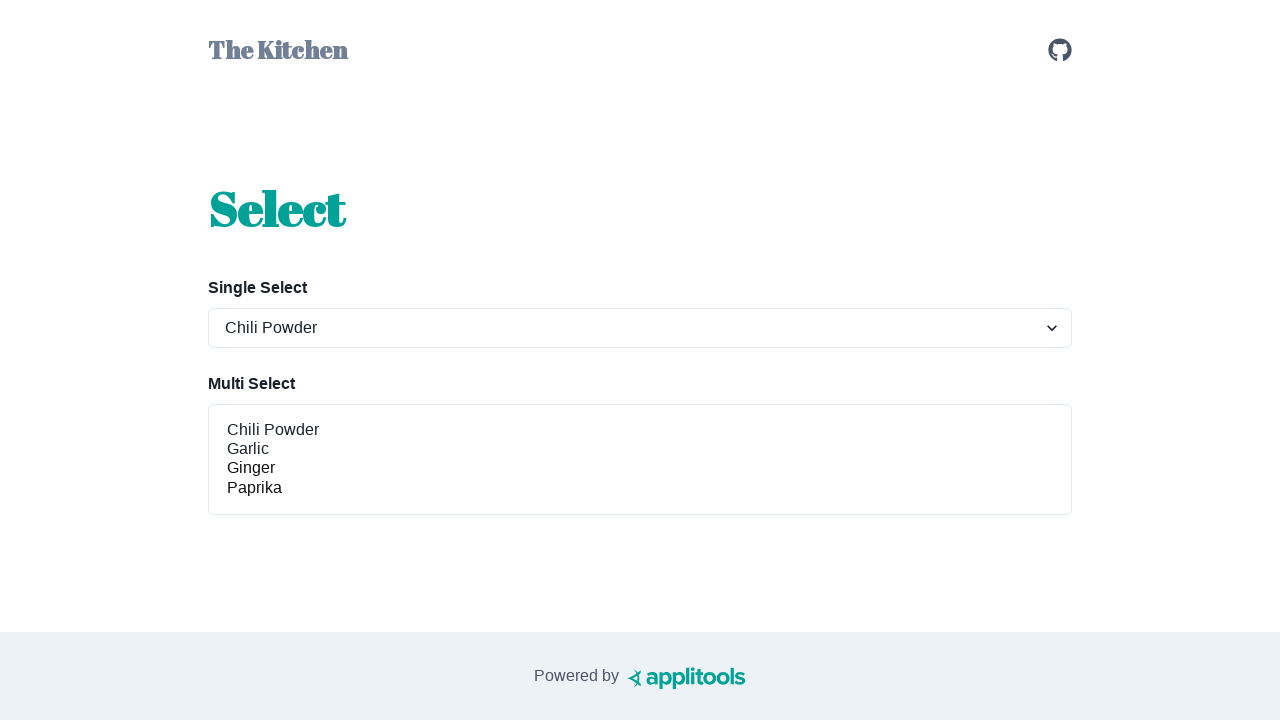

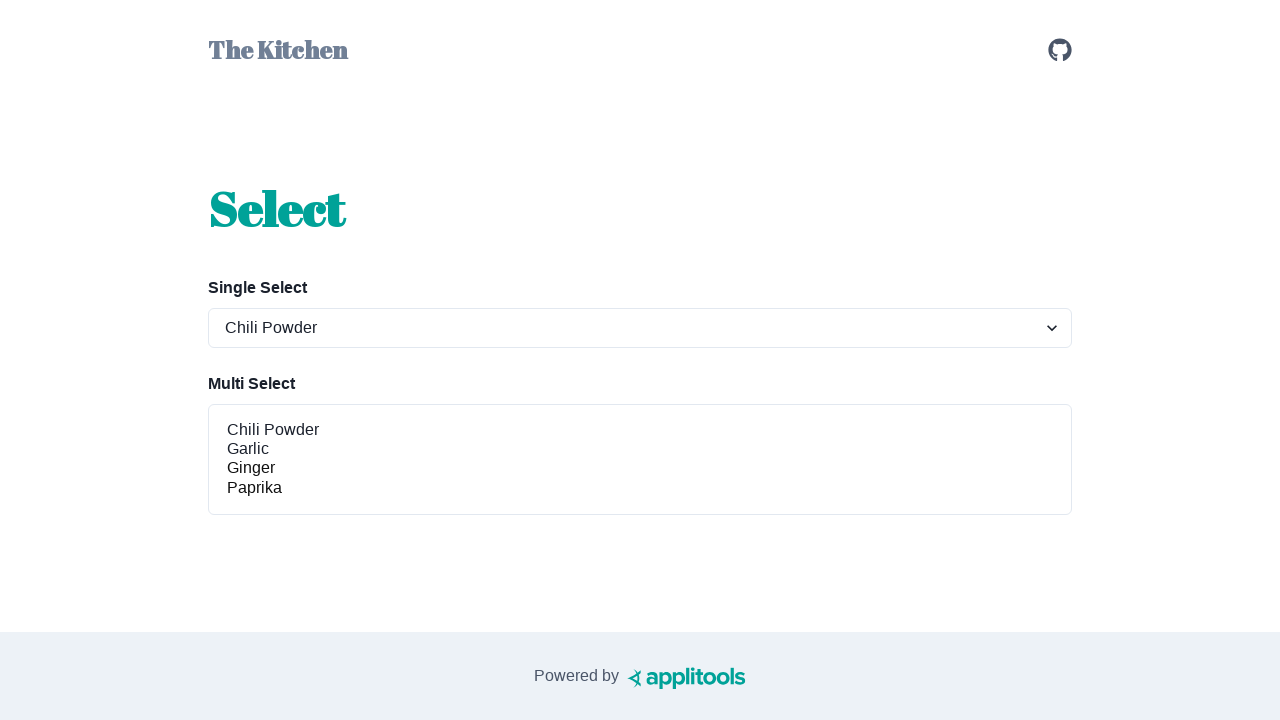